Tests iframe functionality by navigating to iframe page, switching into the iframe, and verifying the editor element is displayed

Starting URL: https://the-internet.herokuapp.com/frames

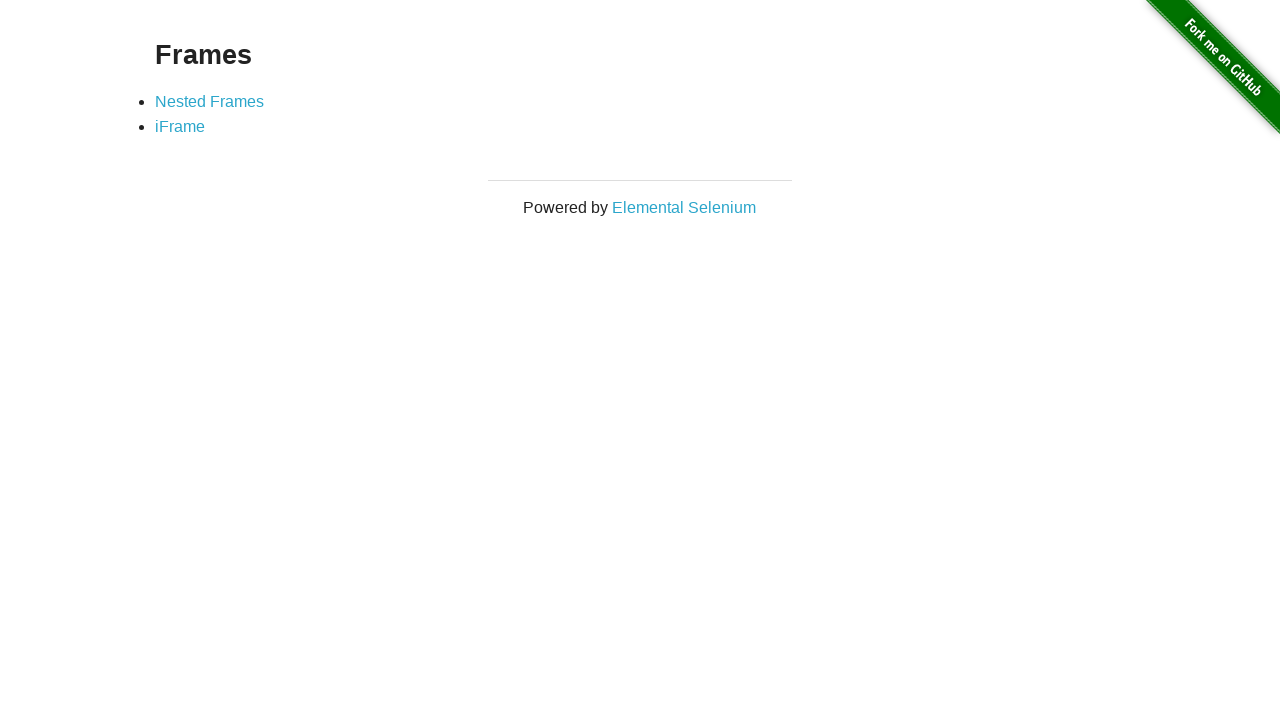

Clicked on iFrame link at (180, 127) on a:has-text('iFrame')
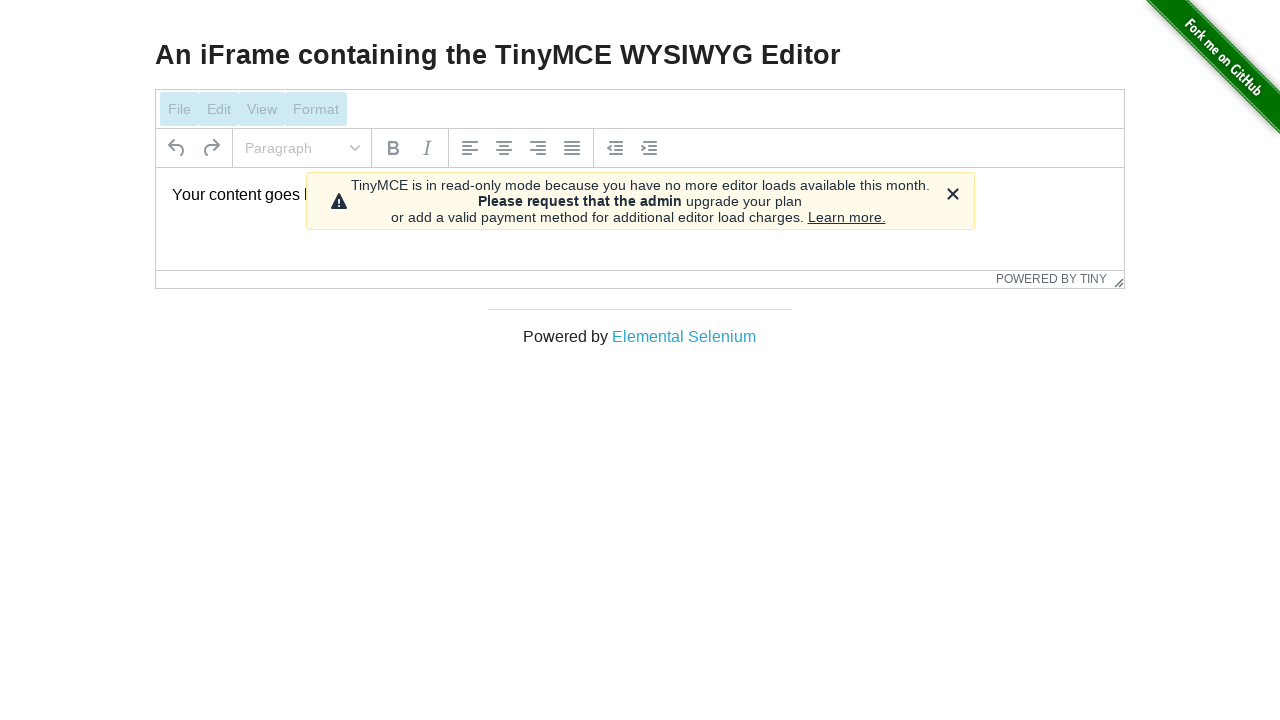

Switched to iframe with name 'mce_0_ifr'
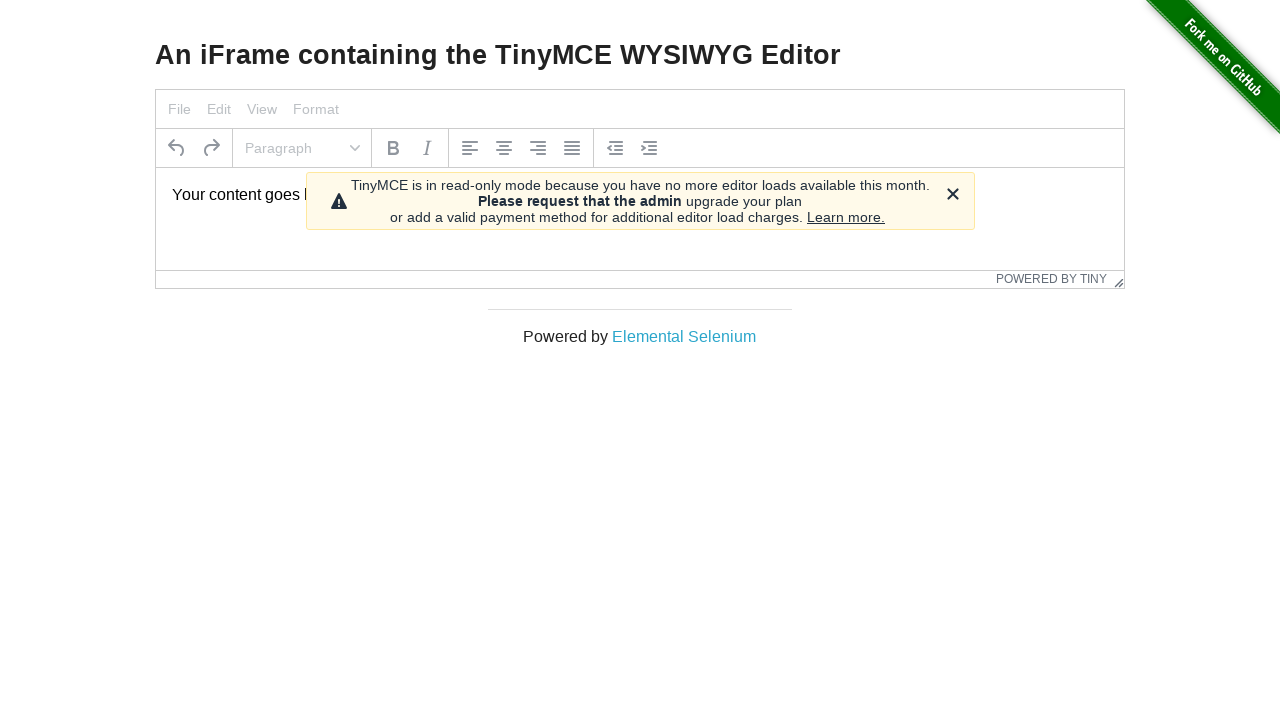

Editor element #tinymce is visible in iframe
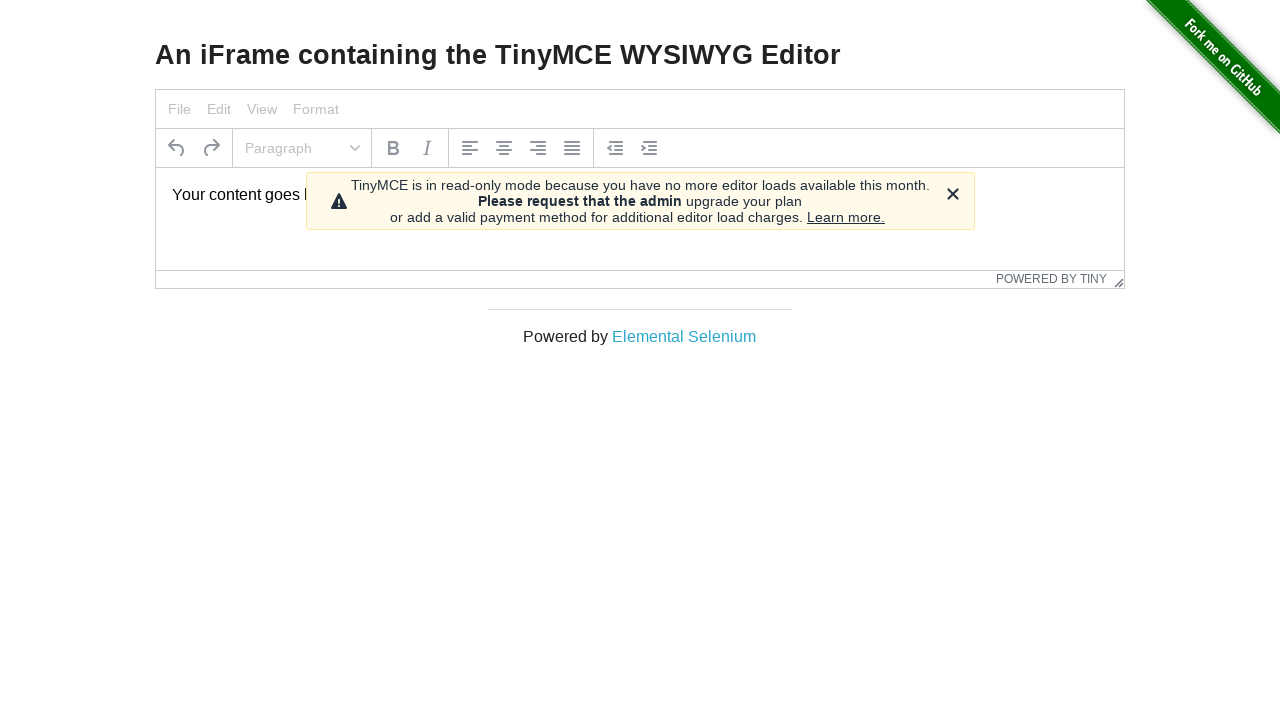

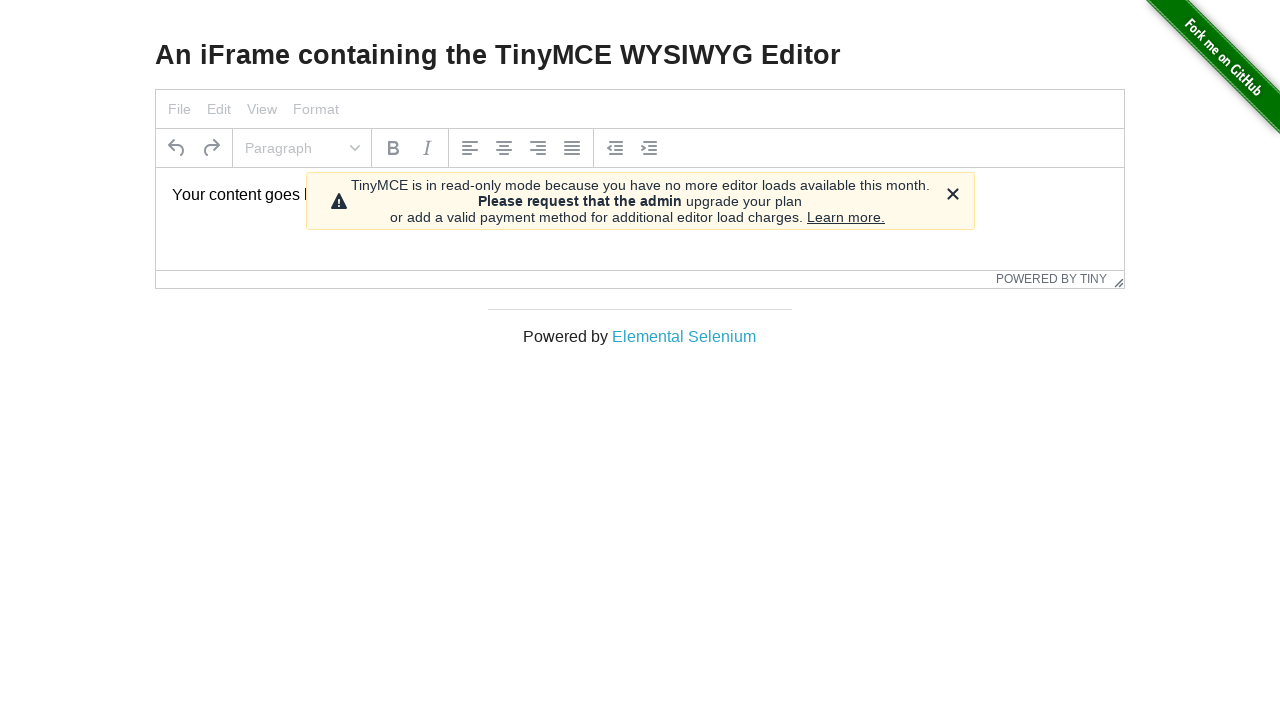